Navigates to Python.org homepage and clicks on the Downloads button to go to the downloads page

Starting URL: https://www.python.org/

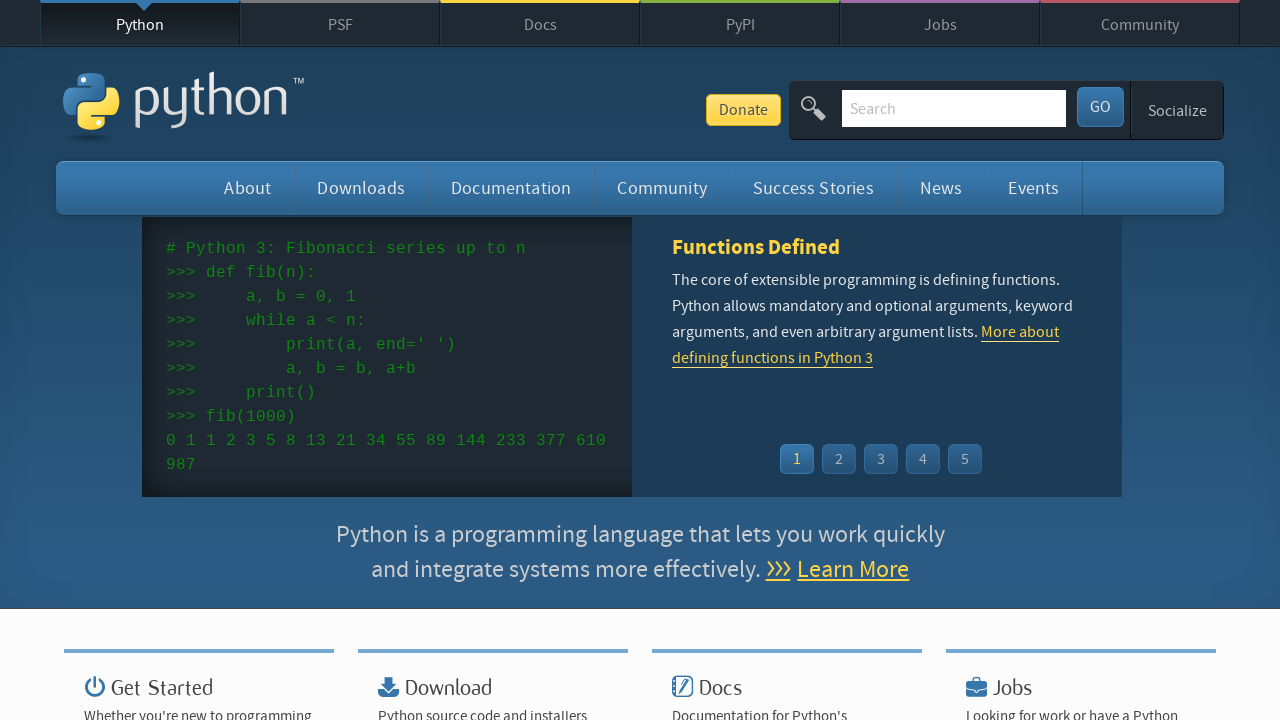

Navigated to Python.org homepage
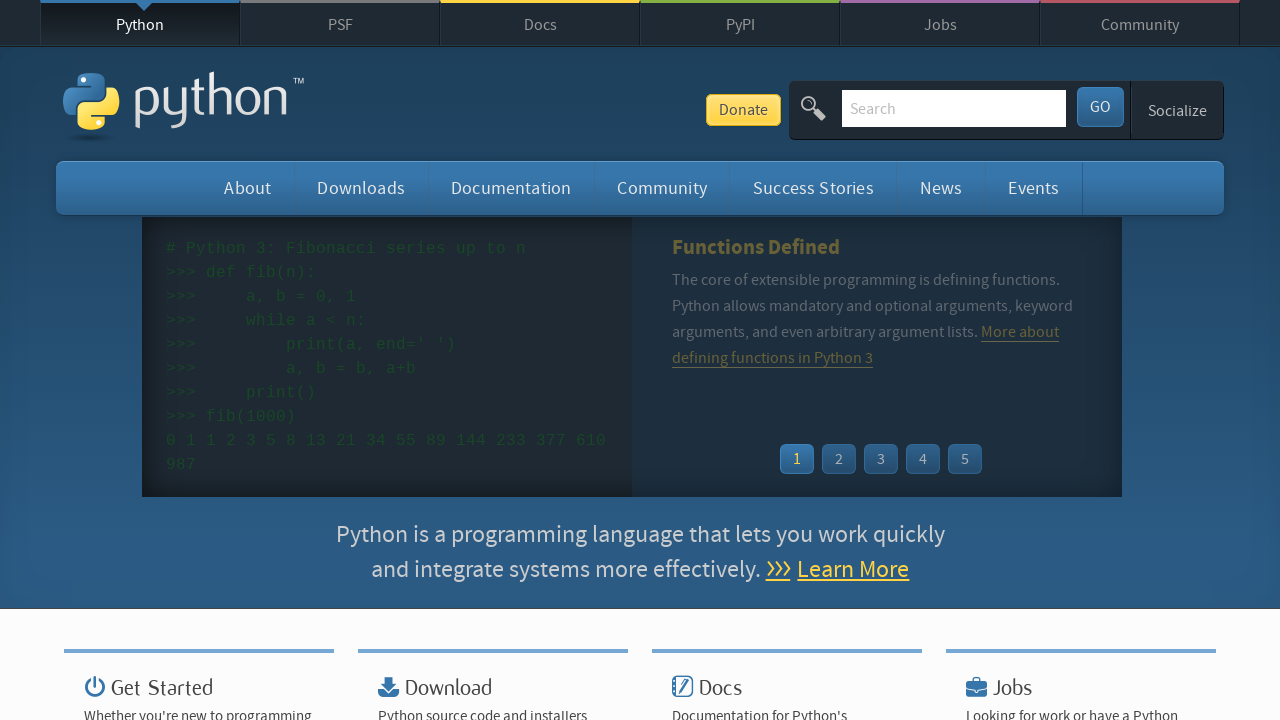

Clicked on the Downloads button at (361, 188) on #downloads > a
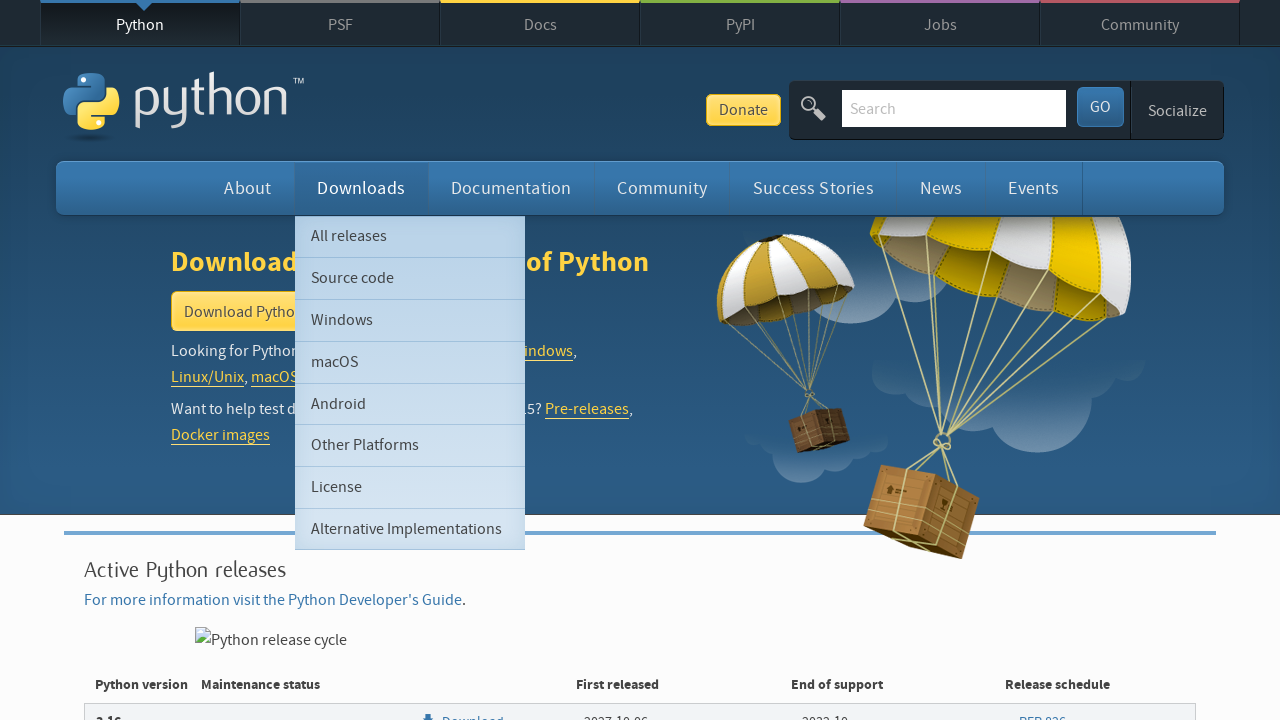

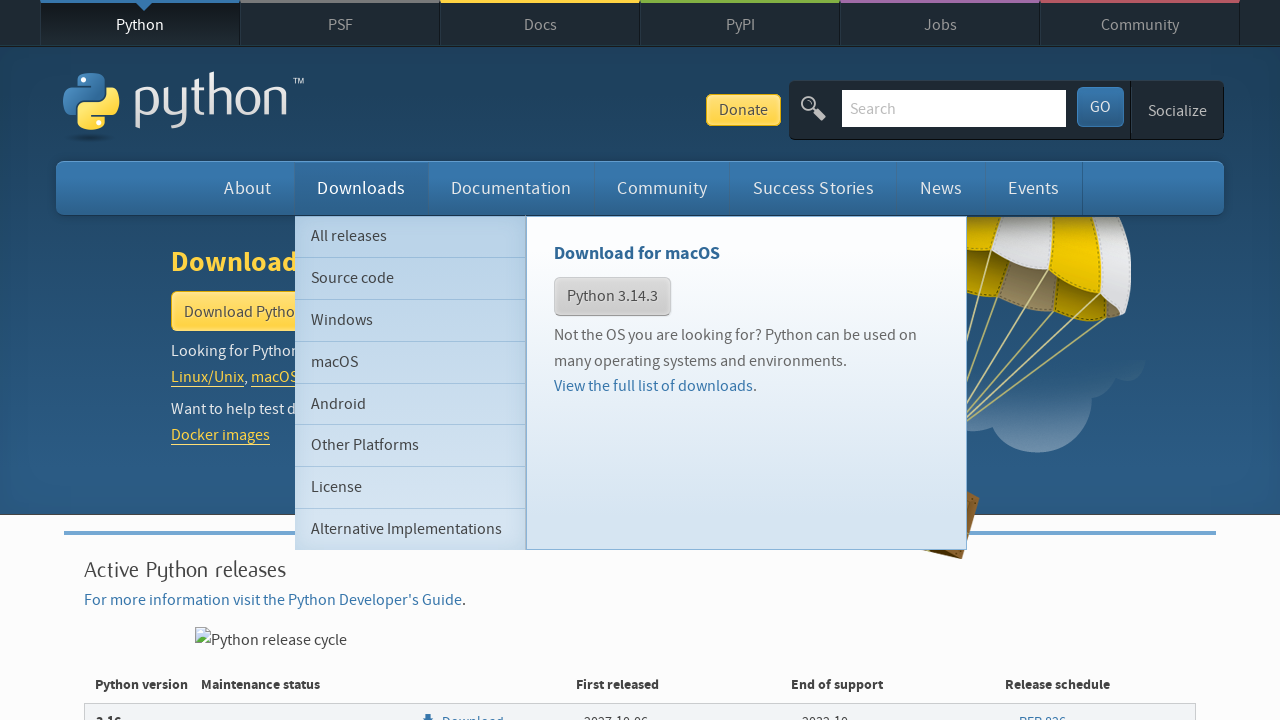